Tests number input field by entering zero and verifying it accepts the value

Starting URL: http://the-internet.herokuapp.com/inputs

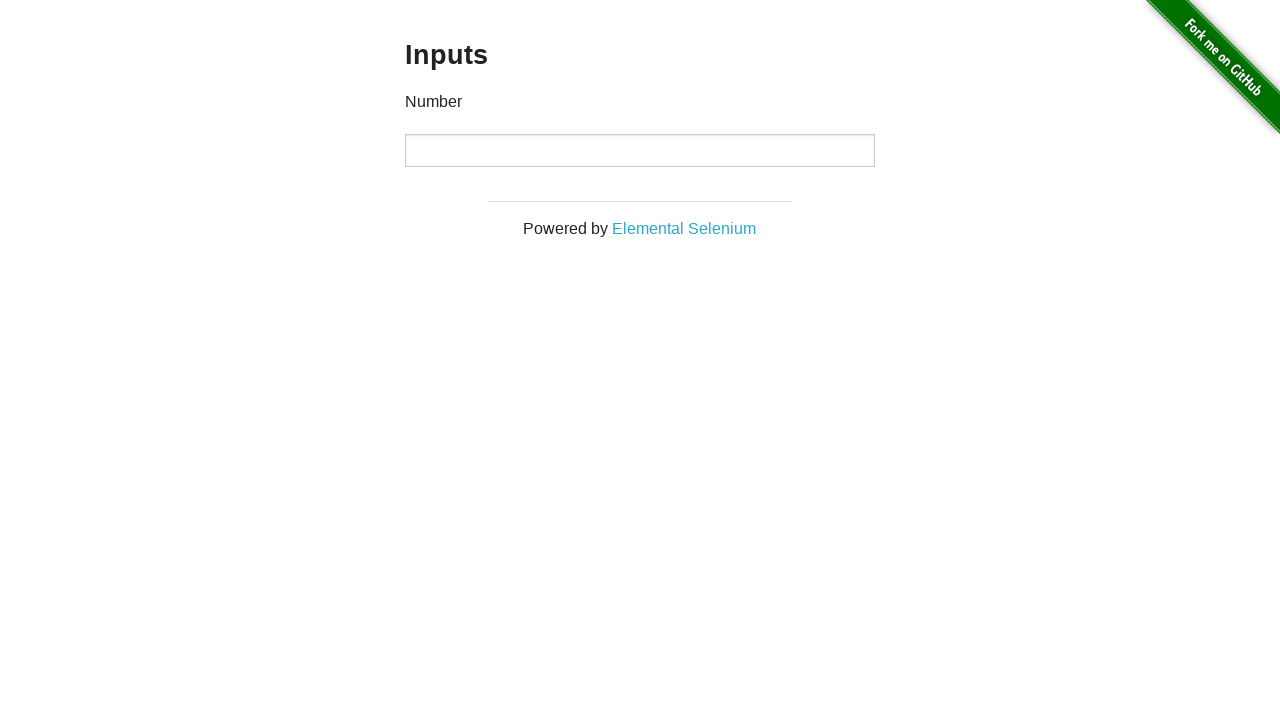

Located number input field
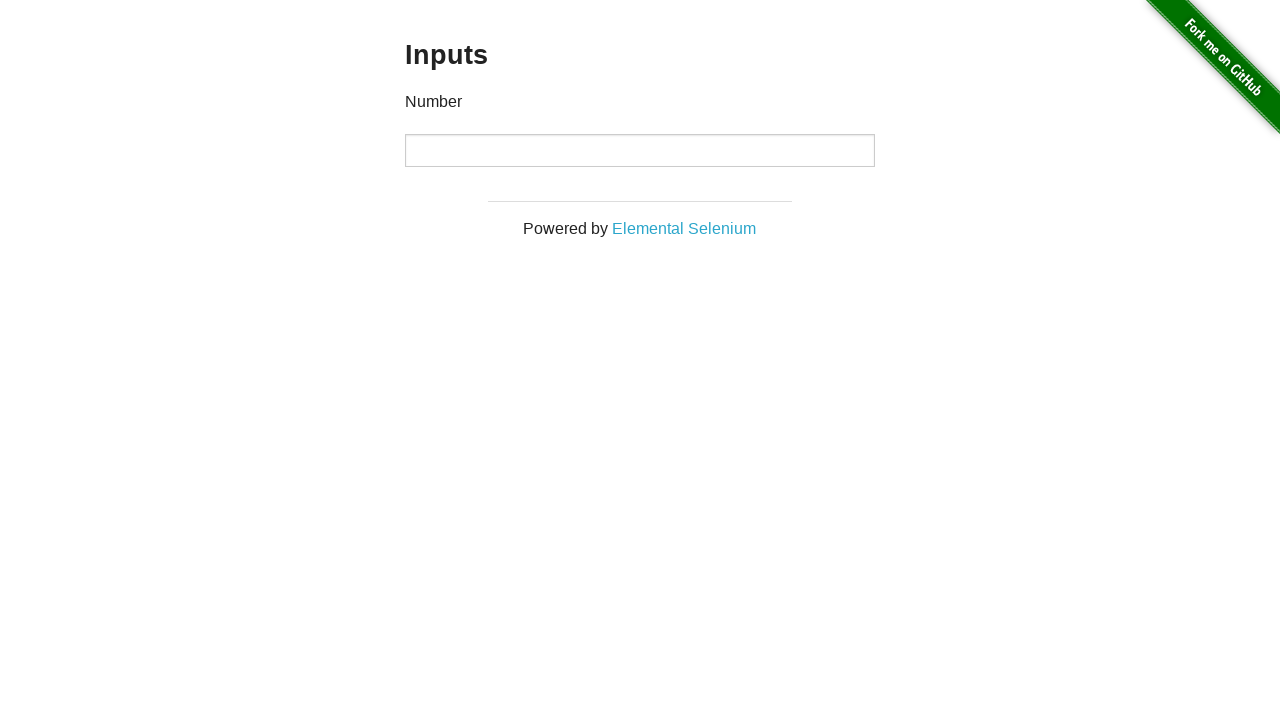

Entered zero into the number input field on input
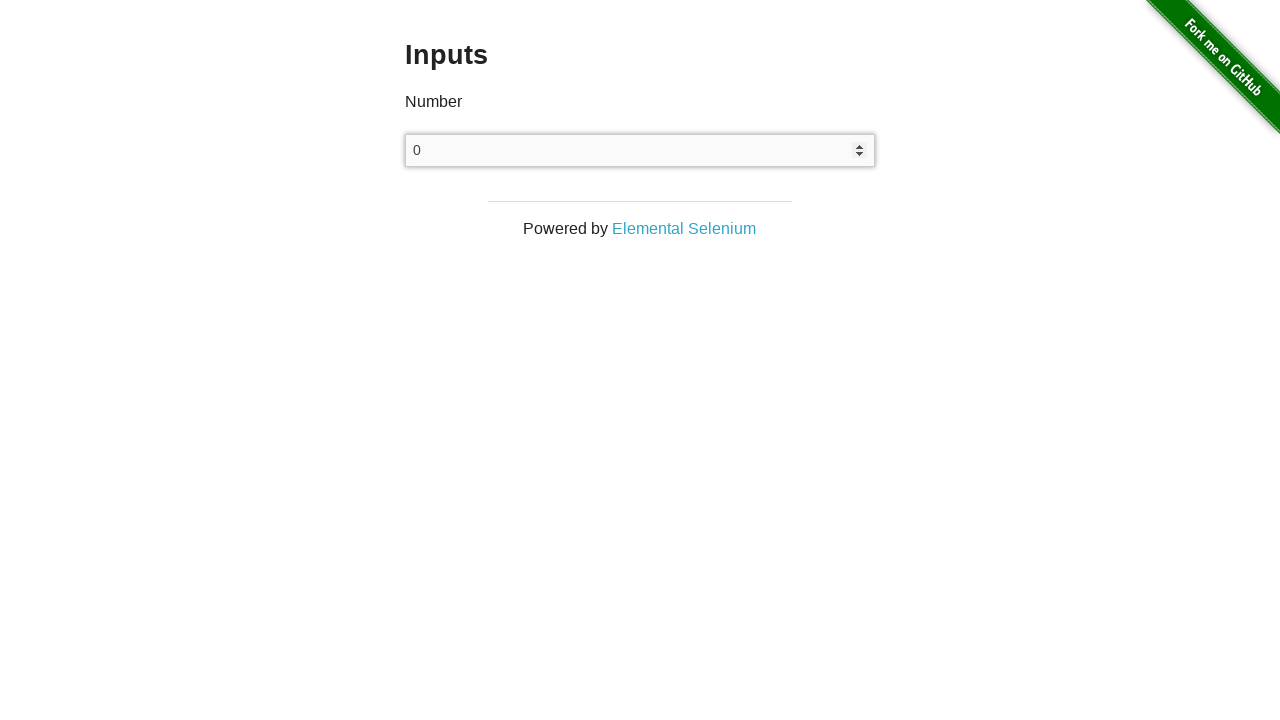

Verified that input field contains zero
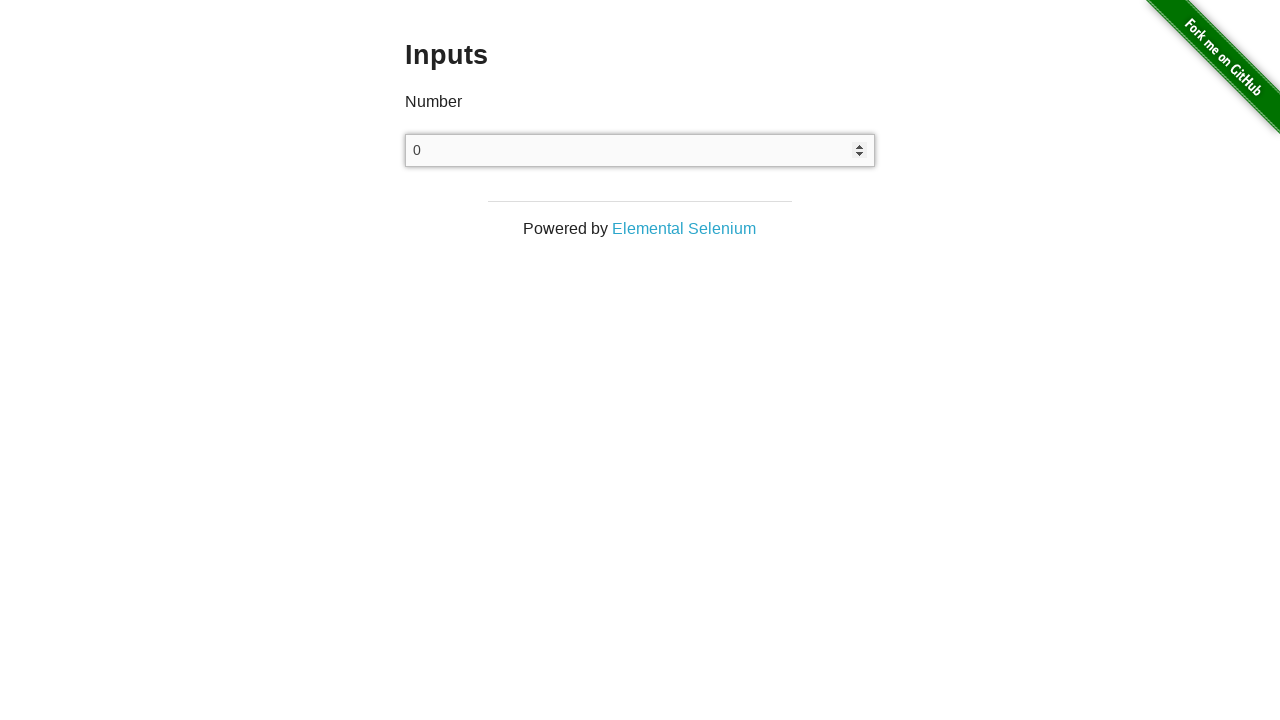

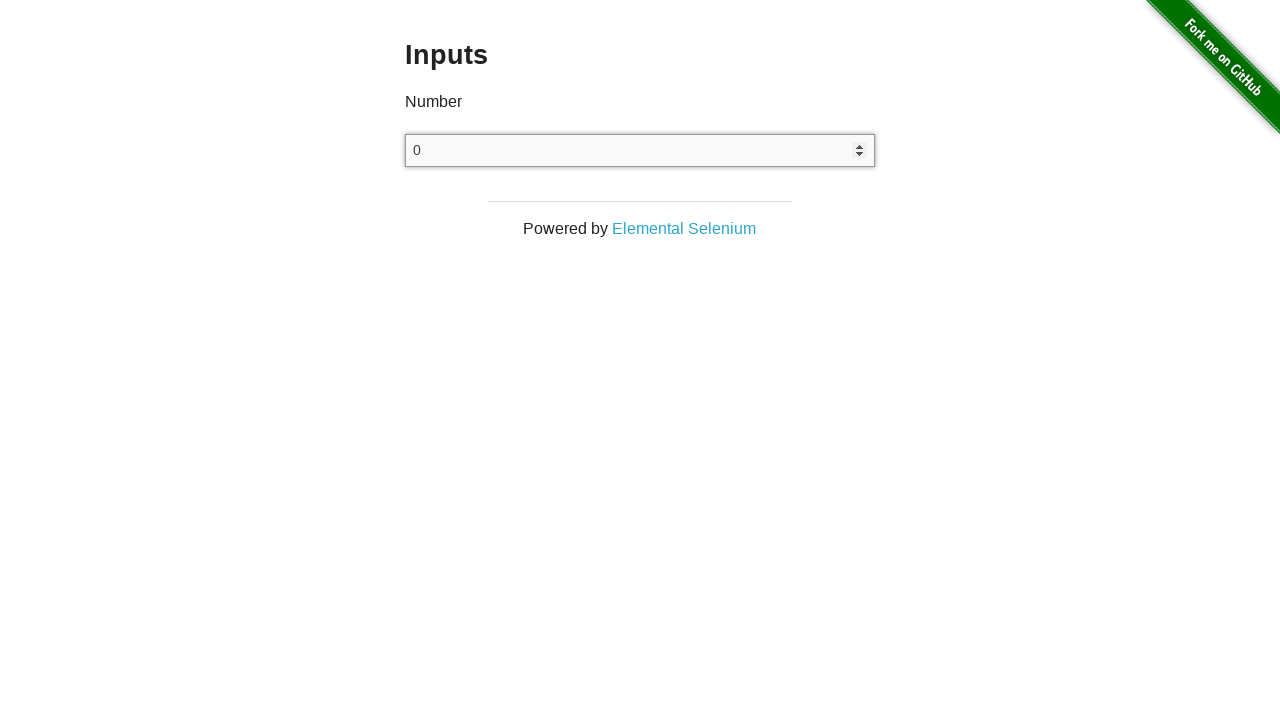